Navigates to the Demoblaze e-commerce demo site and verifies that product listings are displayed on the homepage by waiting for product elements to load.

Starting URL: https://www.demoblaze.com/index.html

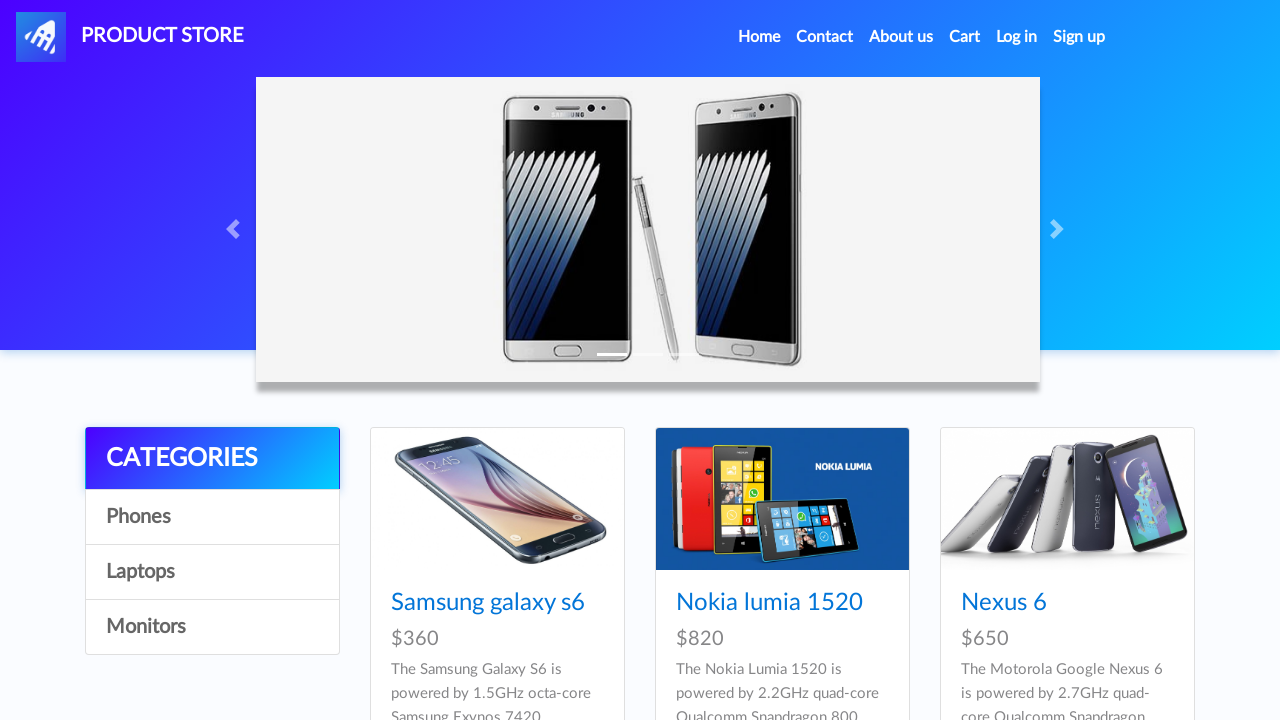

Navigated to Demoblaze e-commerce homepage
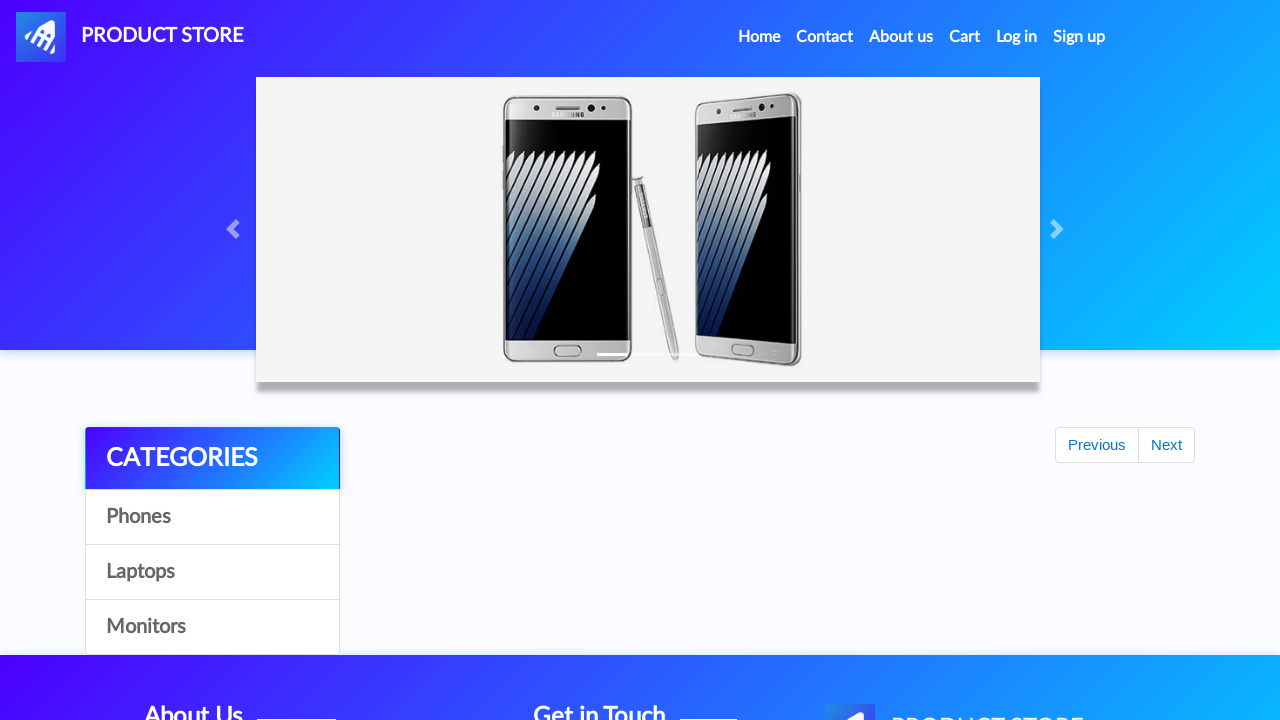

Waited for product elements to load
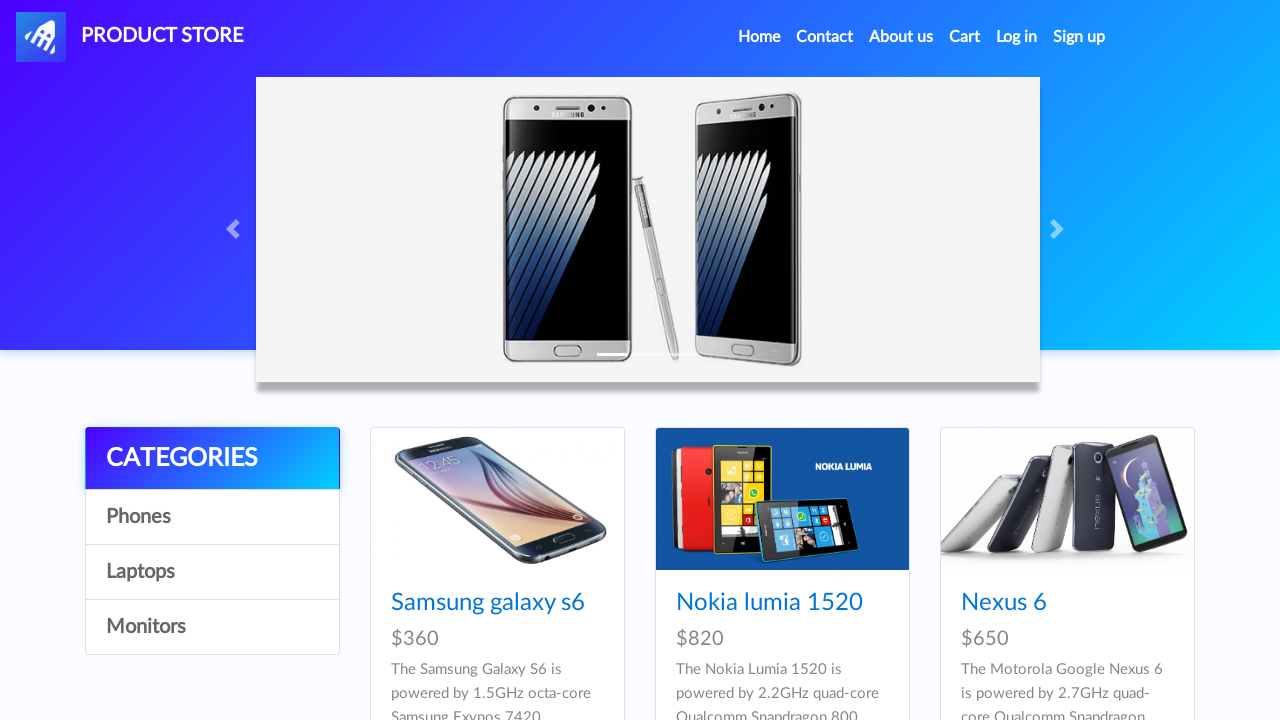

Located all product links on the page
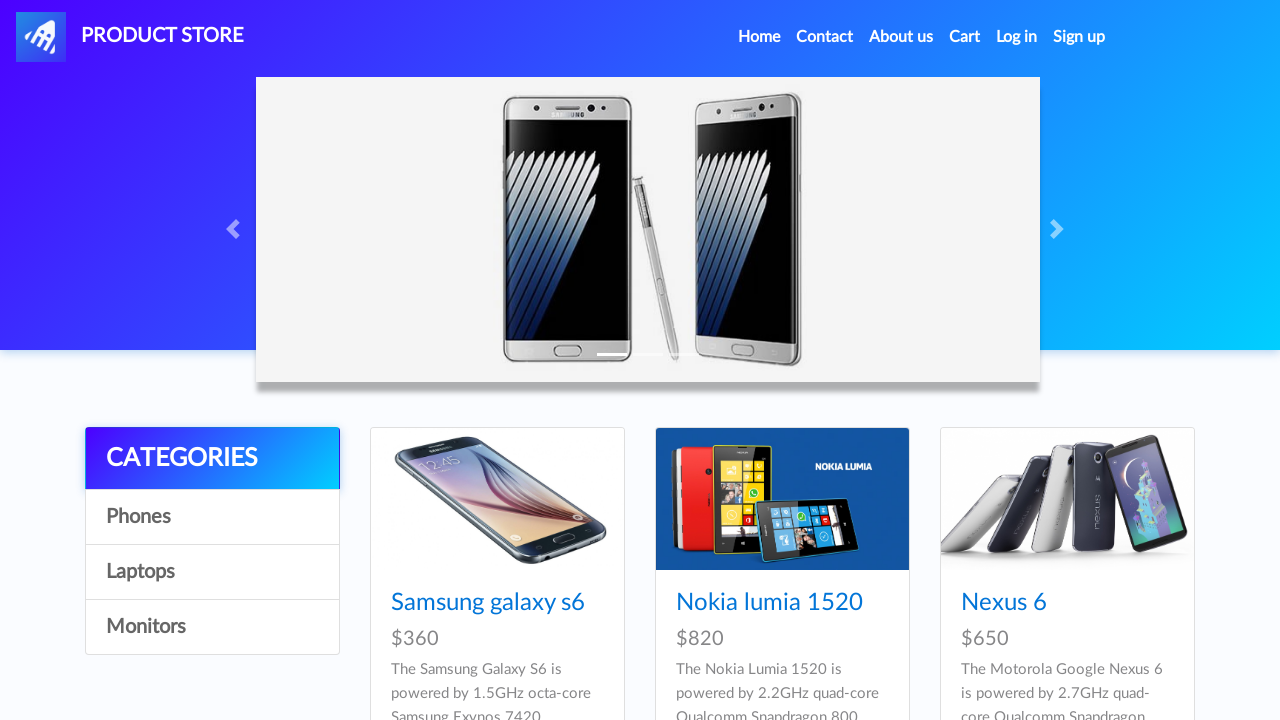

Verified that 9 products are displayed on the page
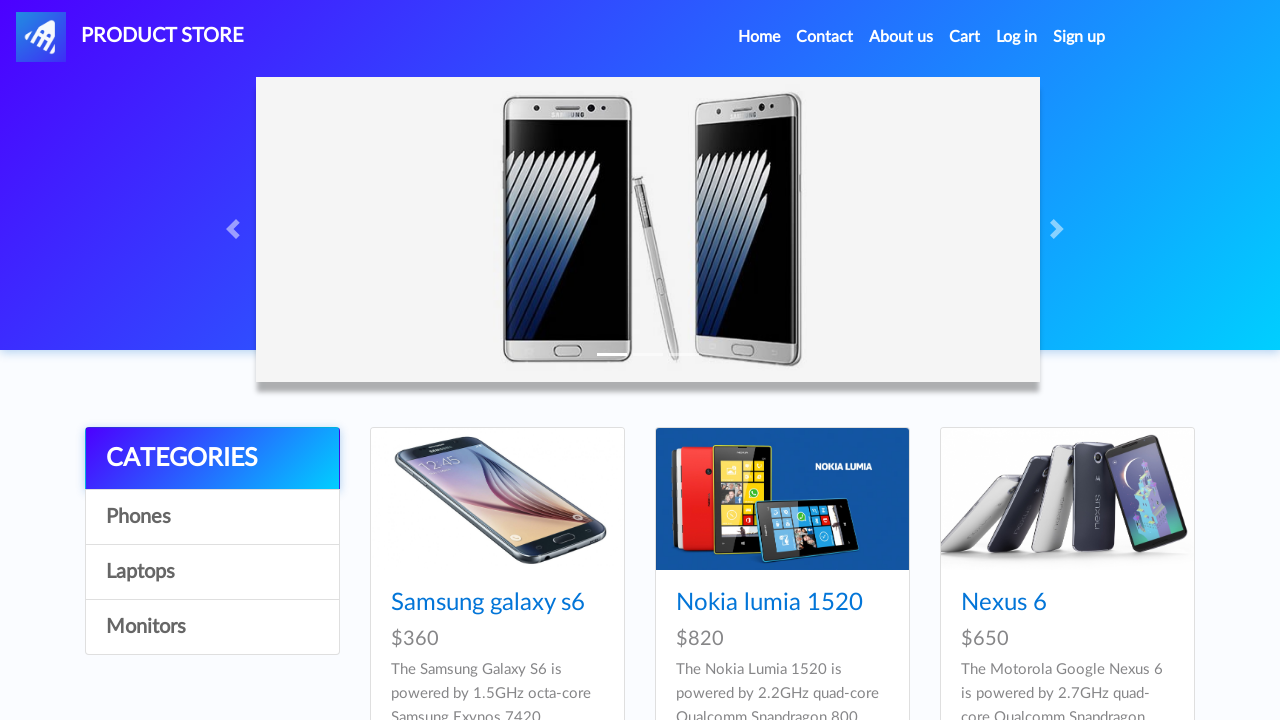

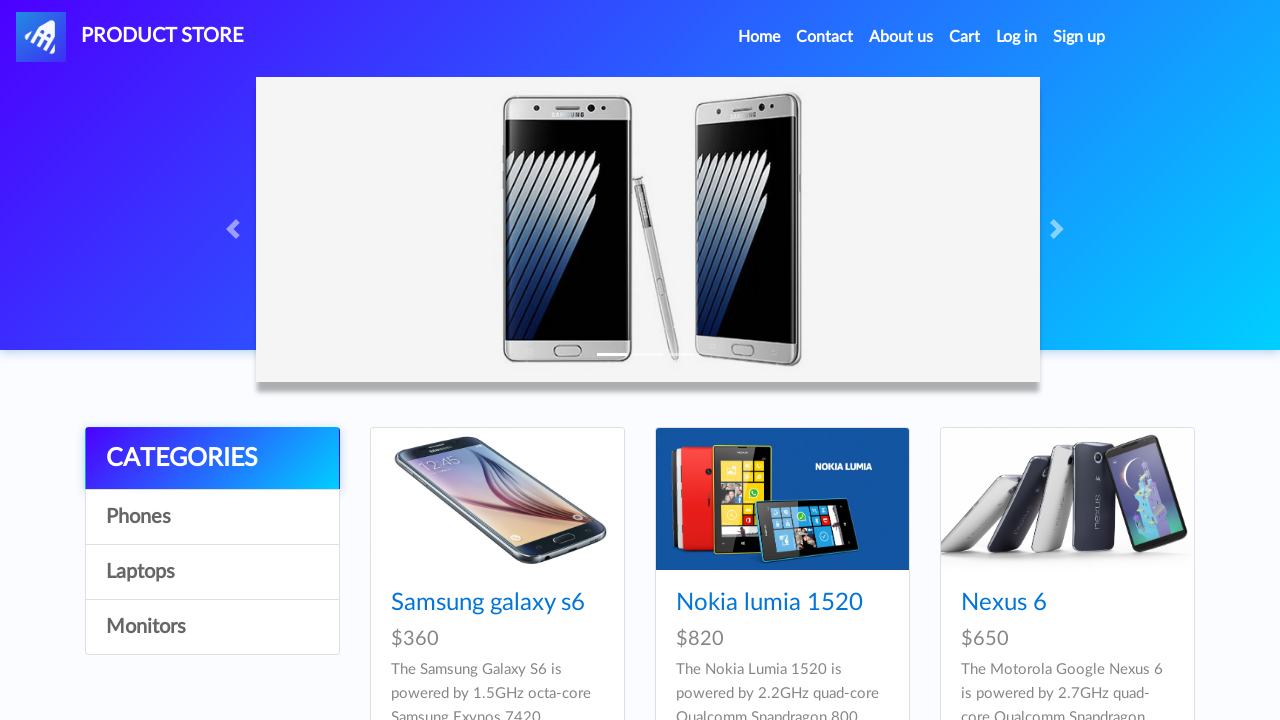